Tests select dropdown functionality by selecting options by value, index, and visible text, then verifying the selected option is reflected in a label.

Starting URL: https://auto.fresher.dev/lessons/lession7/index.html

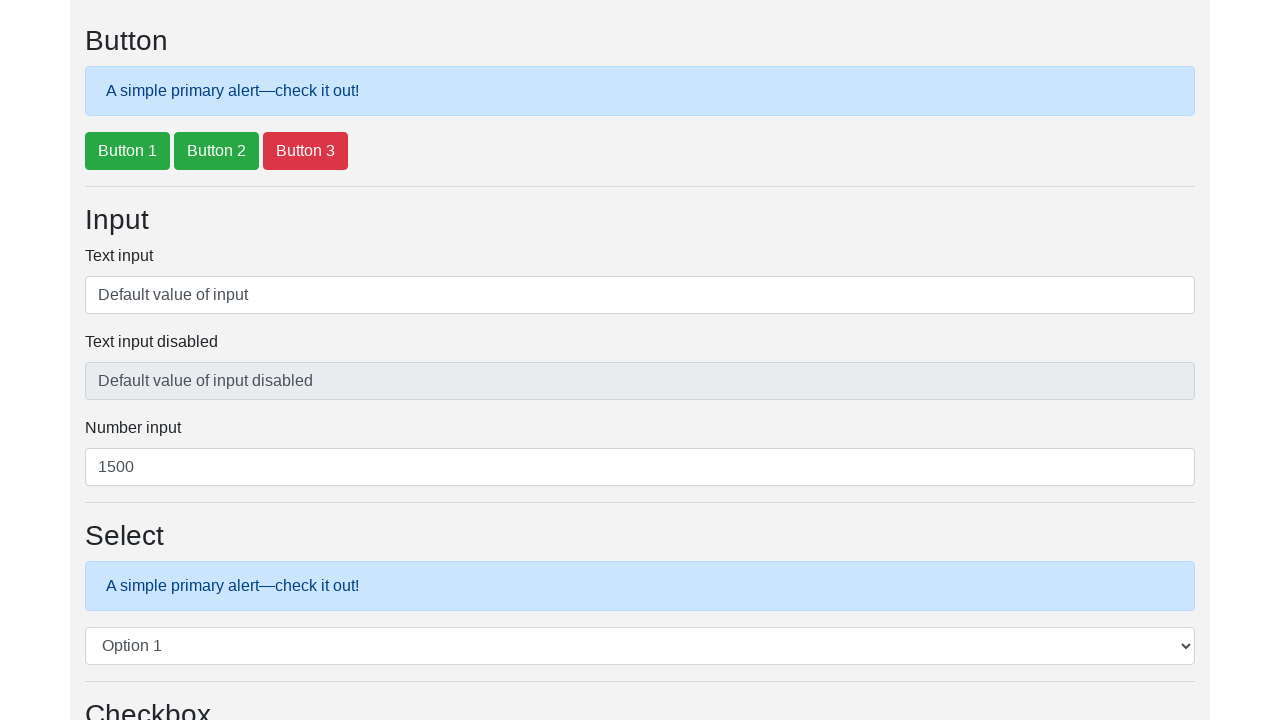

Selected option by value 'value2' in dropdown on #exampleSelect1
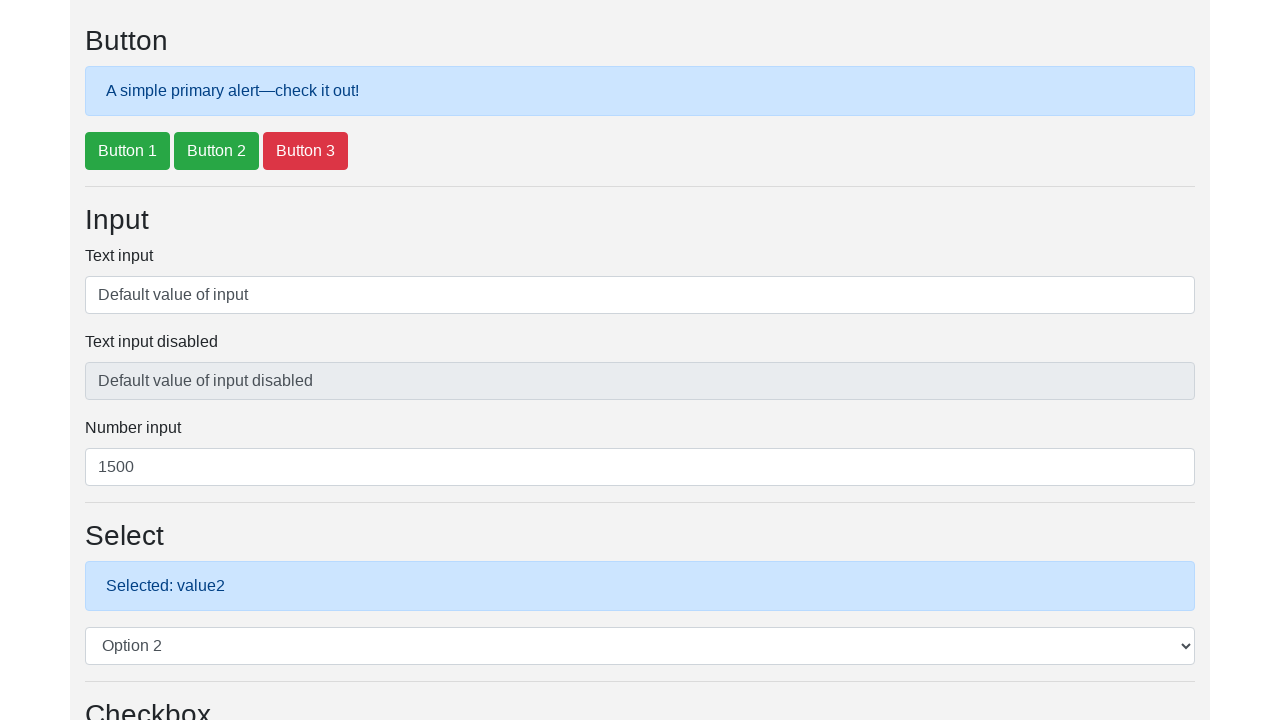

Selected option by index 3 (4th option) in dropdown on #exampleSelect1
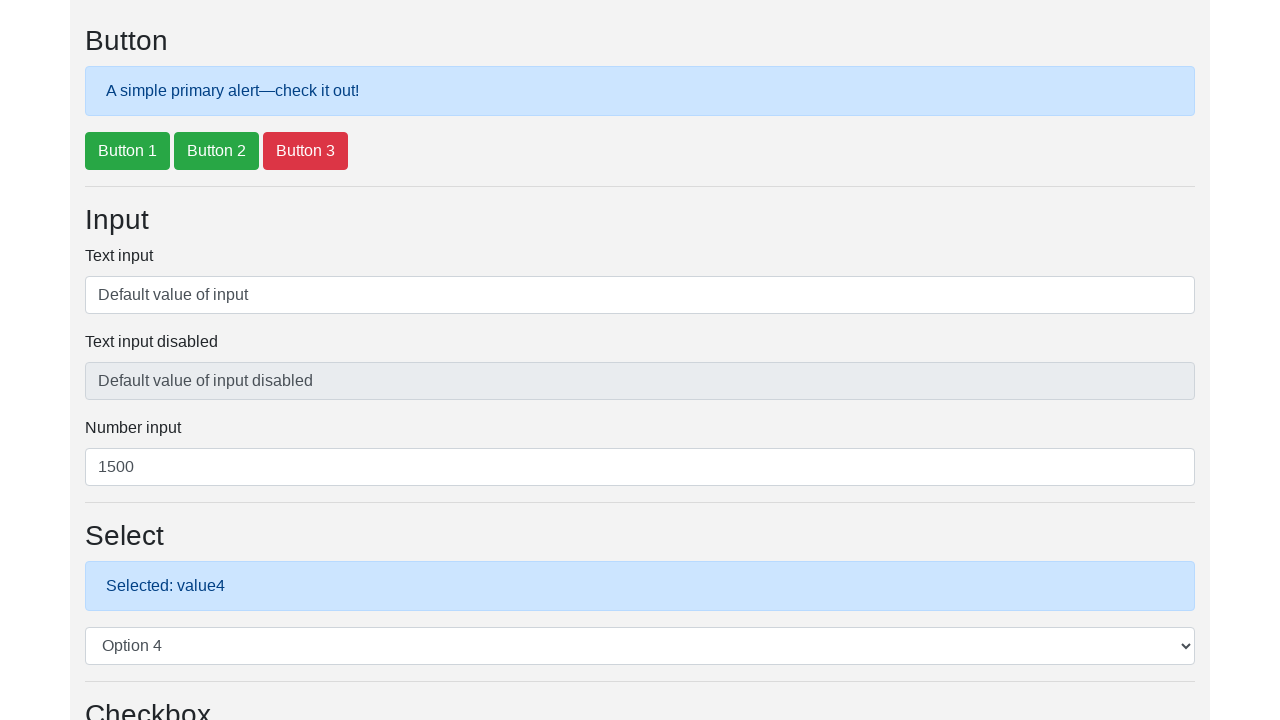

Selected 'Option 5' by visible text in dropdown on #exampleSelect1
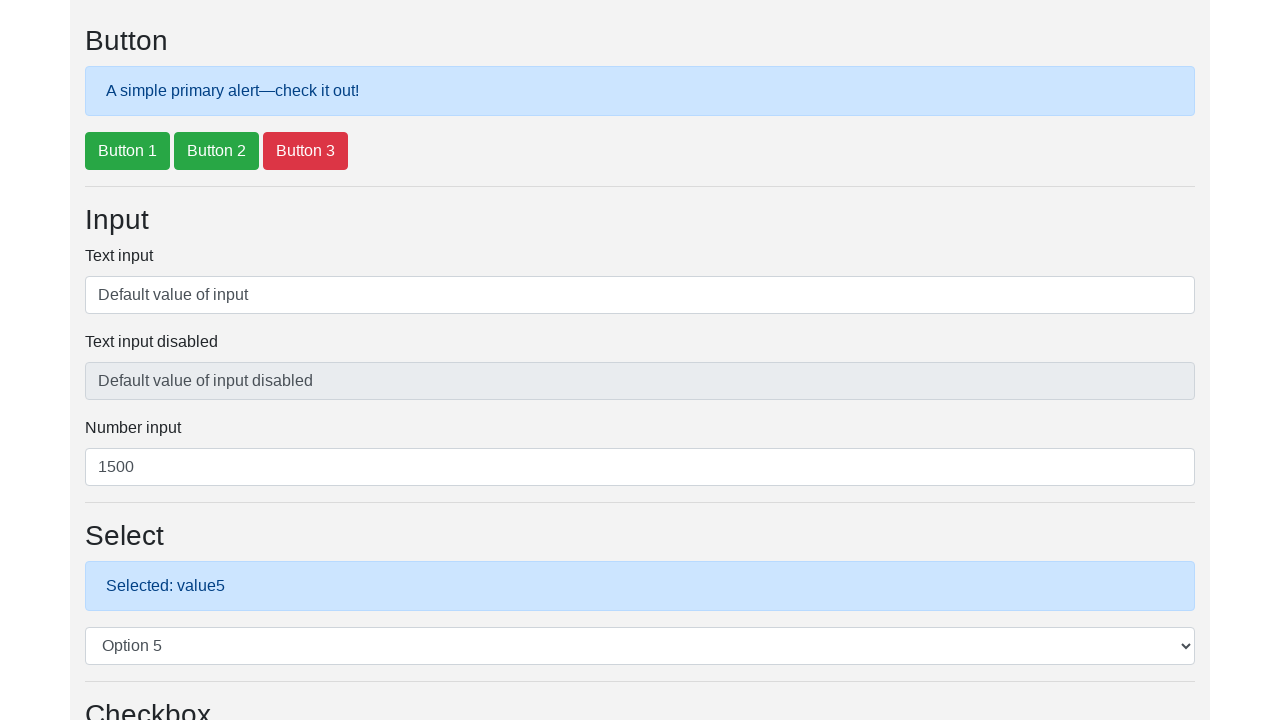

Waited for status label element to be visible
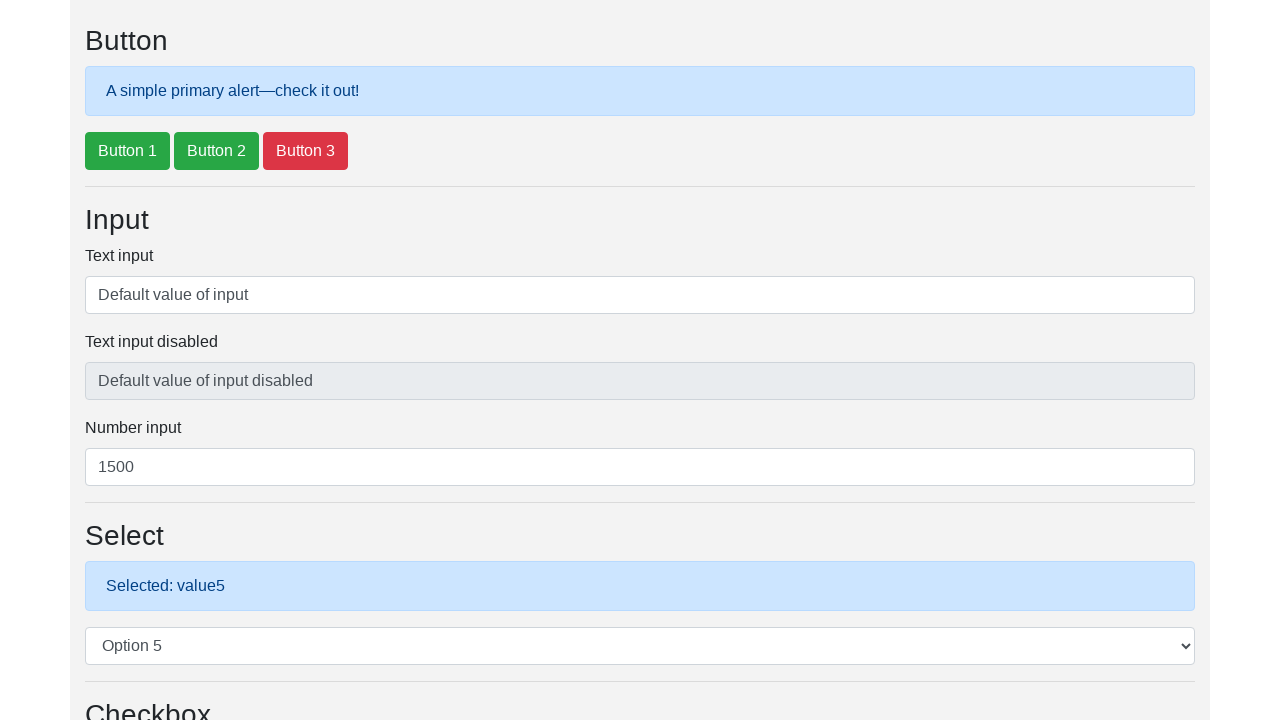

Selected option by index 3 in dropdown on #exampleSelect1
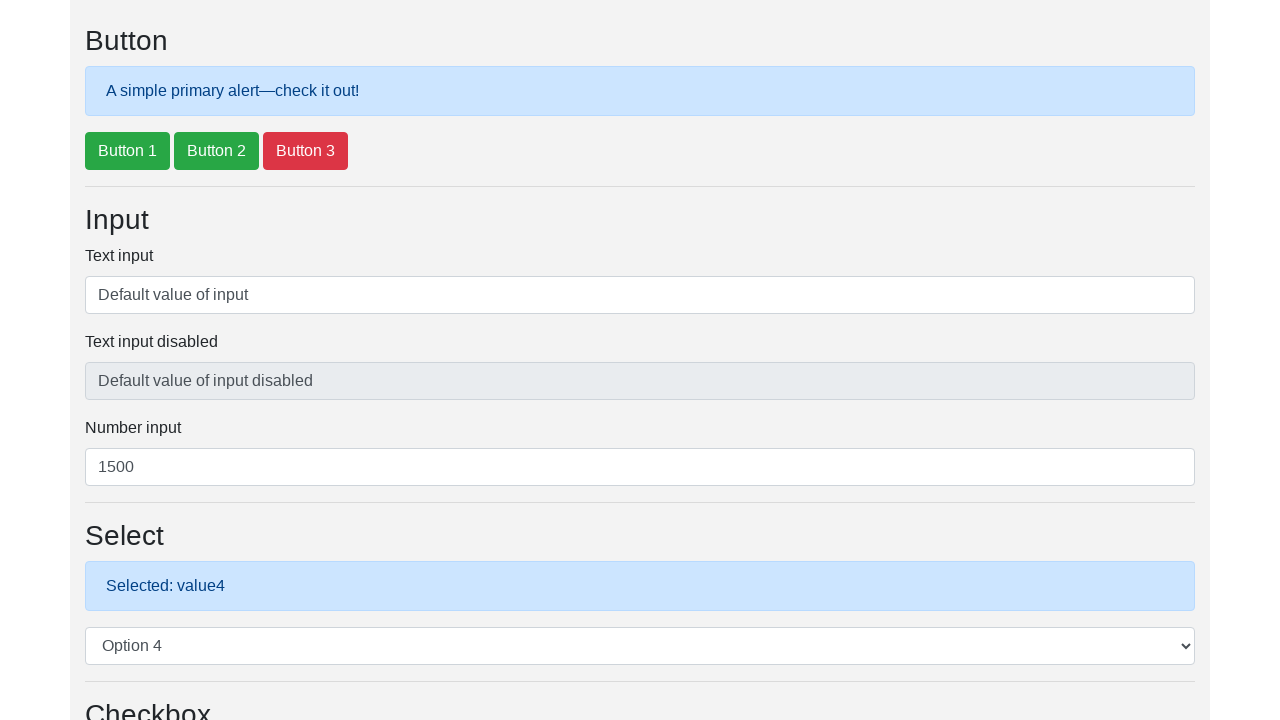

Selected 'Option 1' by visible text in dropdown on #exampleSelect1
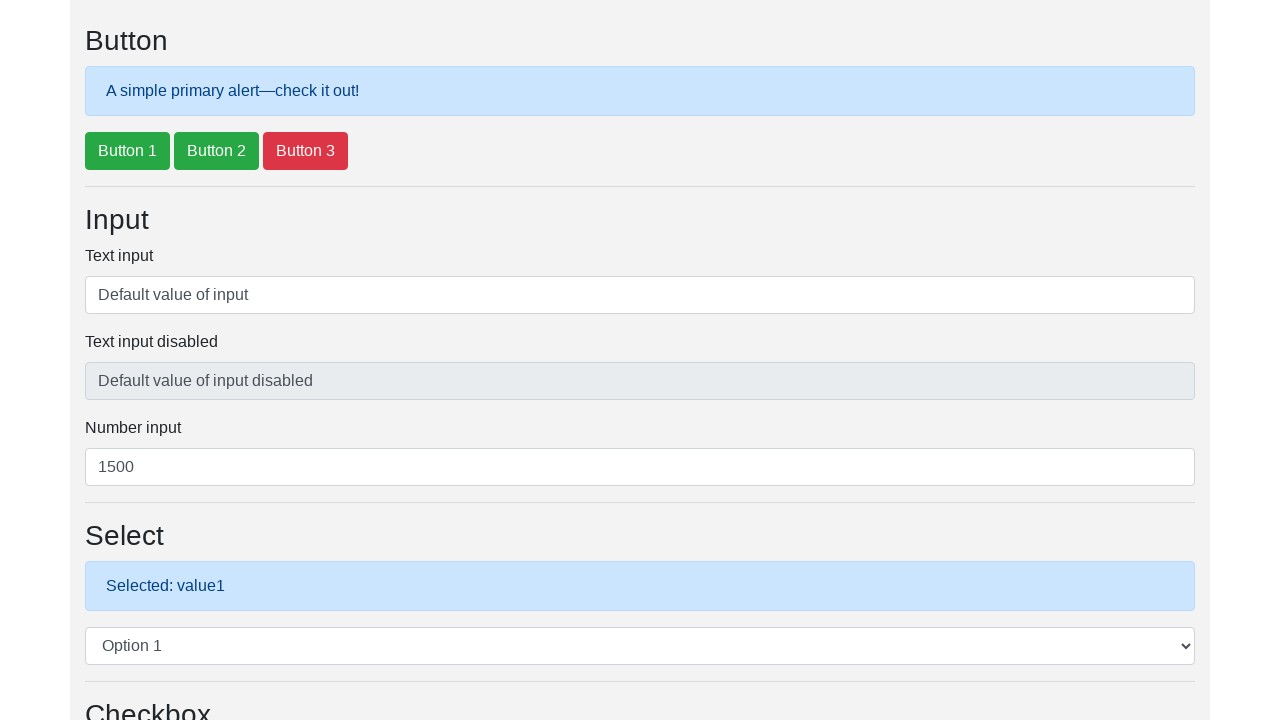

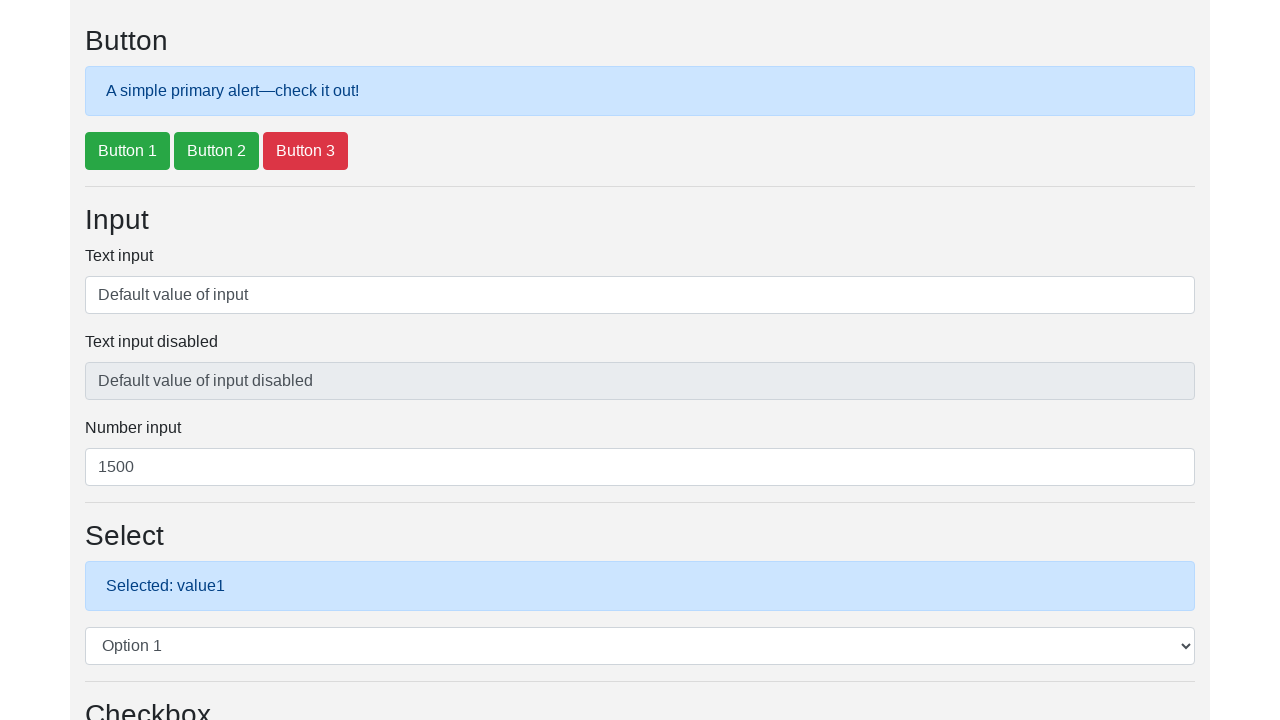